Tests adding multiple coffee items to cart, handling a promotional offer, and completing the checkout process

Starting URL: https://seleniumbase.io/coffee/

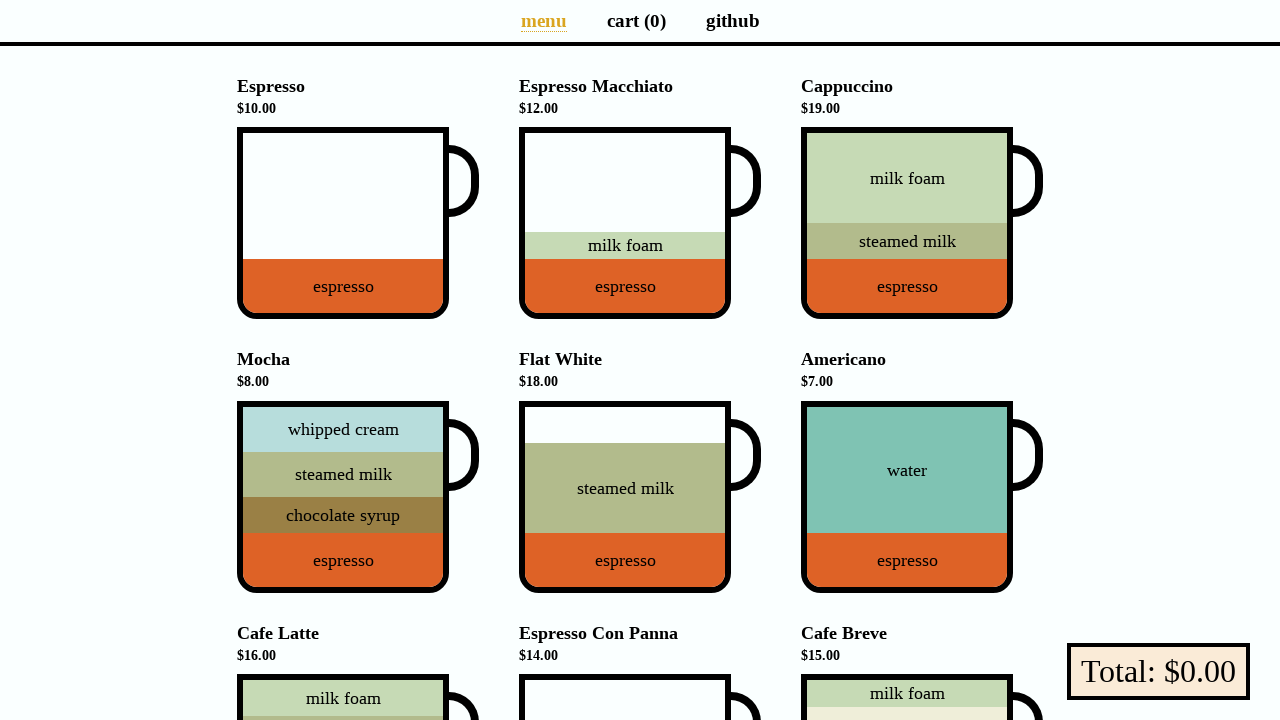

Clicked Espresso coffee item to add to cart at (343, 223) on div[data-test="Espresso"]
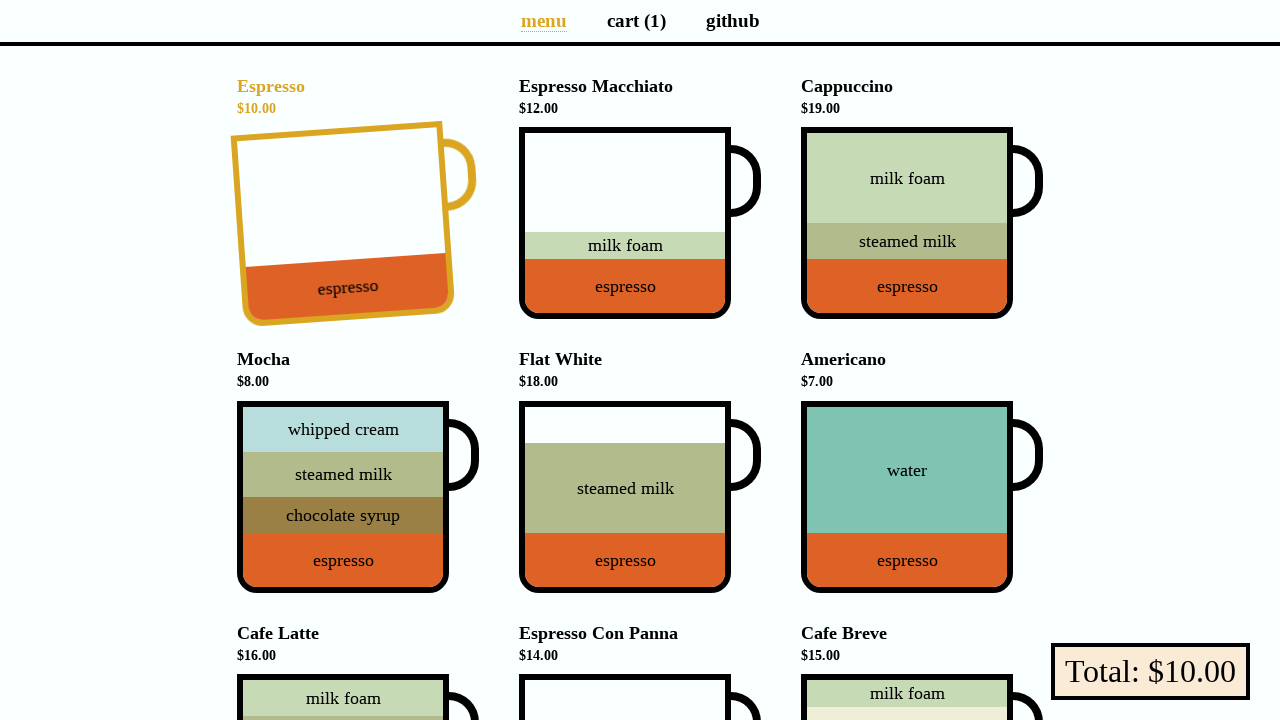

Clicked Americano coffee item to add to cart at (907, 497) on div[data-test="Americano"]
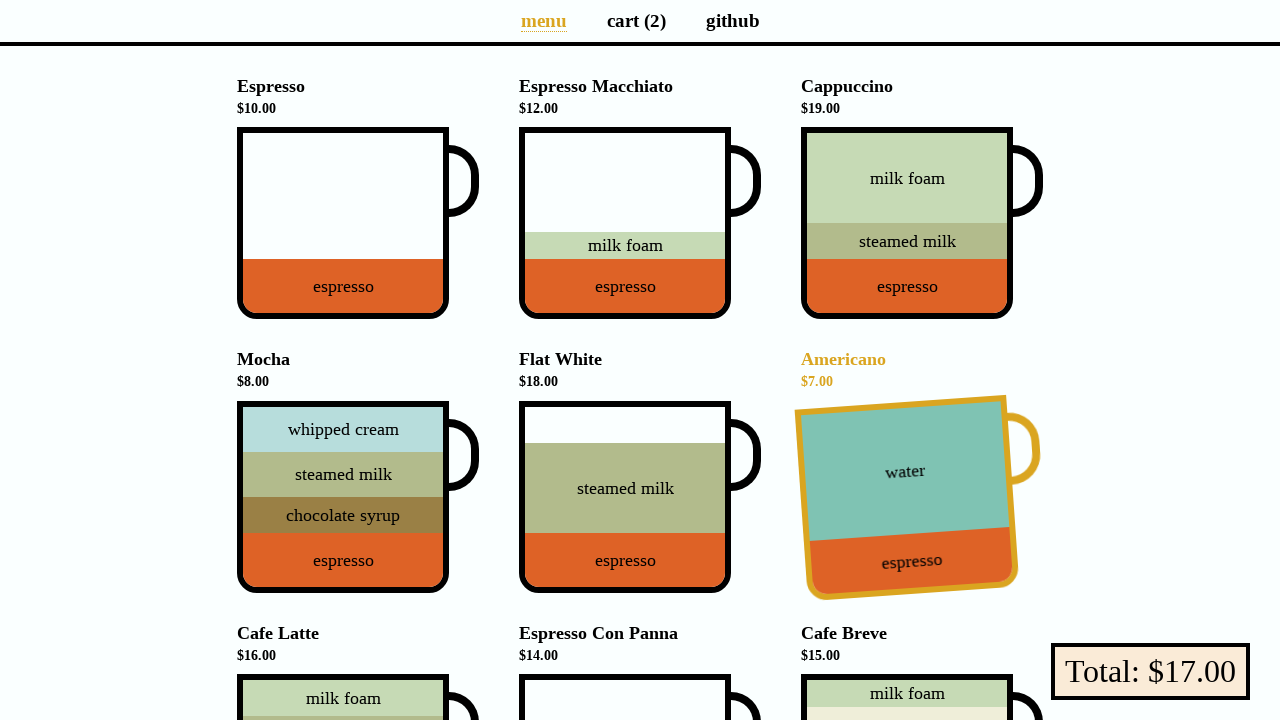

Clicked Cafe Latte coffee item to add to cart at (343, 627) on div[data-test="Cafe_Latte"]
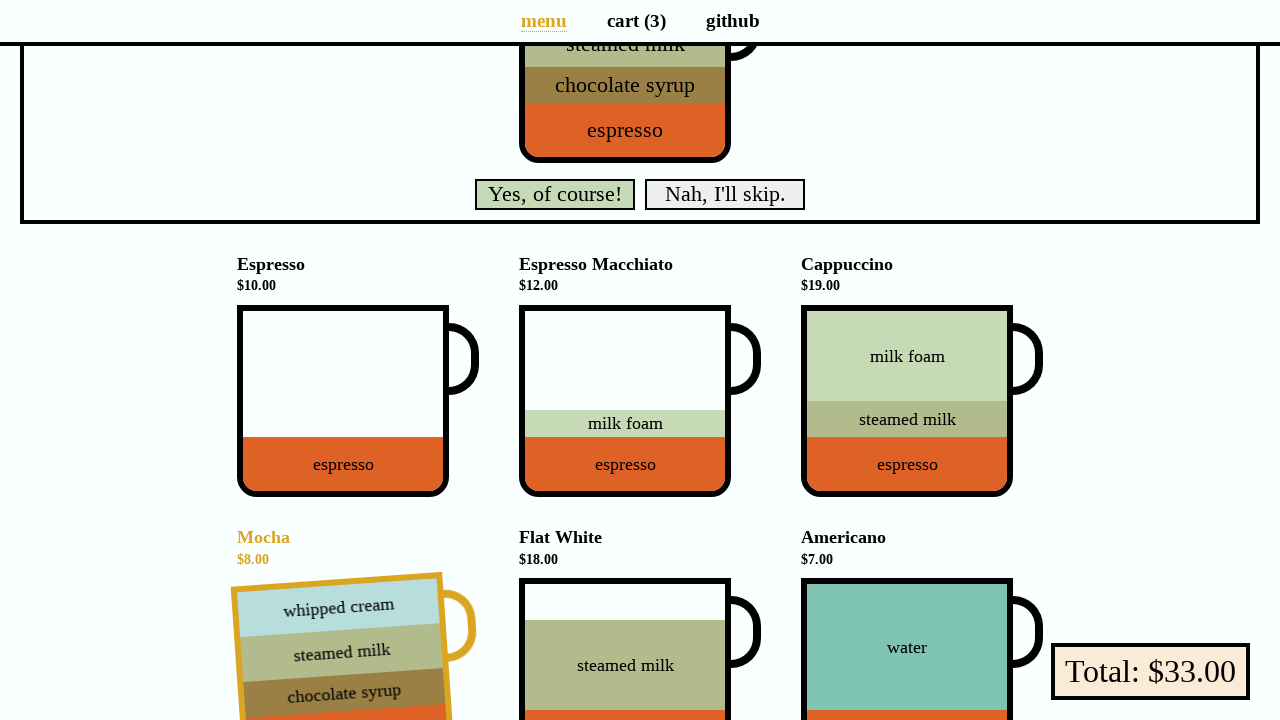

Promotional offer detected
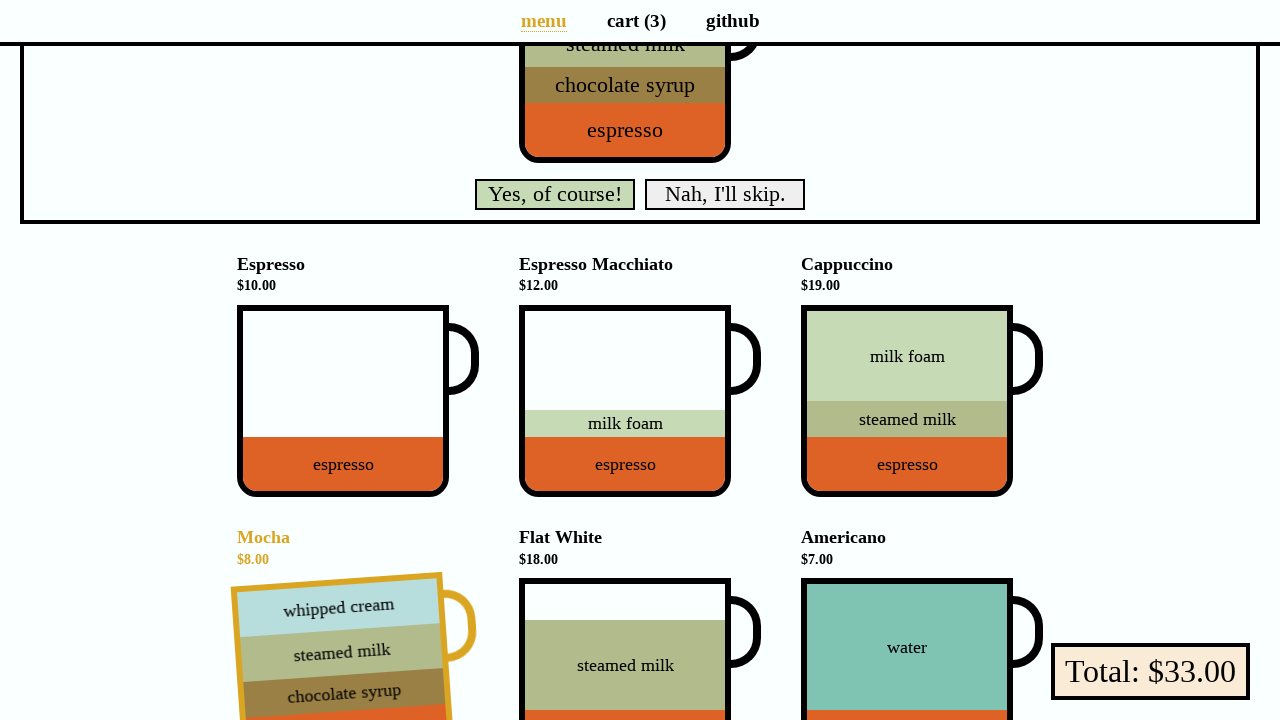

Accepted promotional offer at (555, 194) on div.promo button.yes
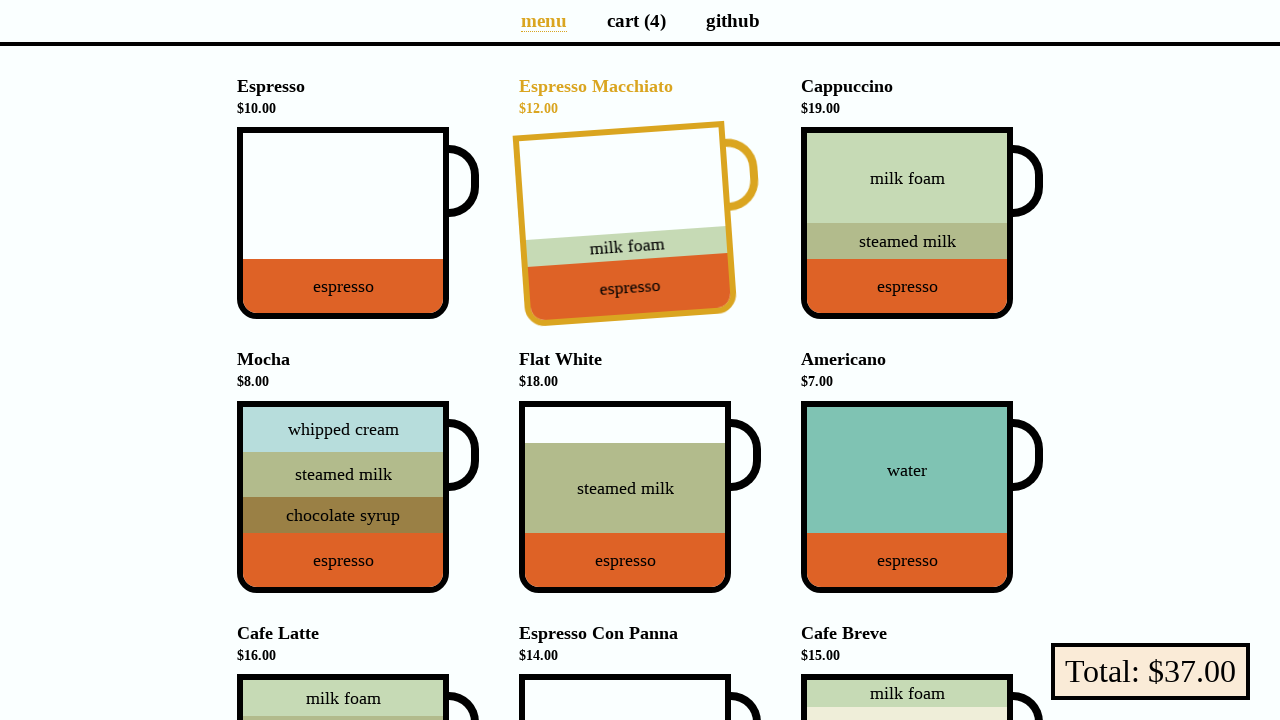

Clicked checkout button at (1150, 672) on button[data-test="checkout"]
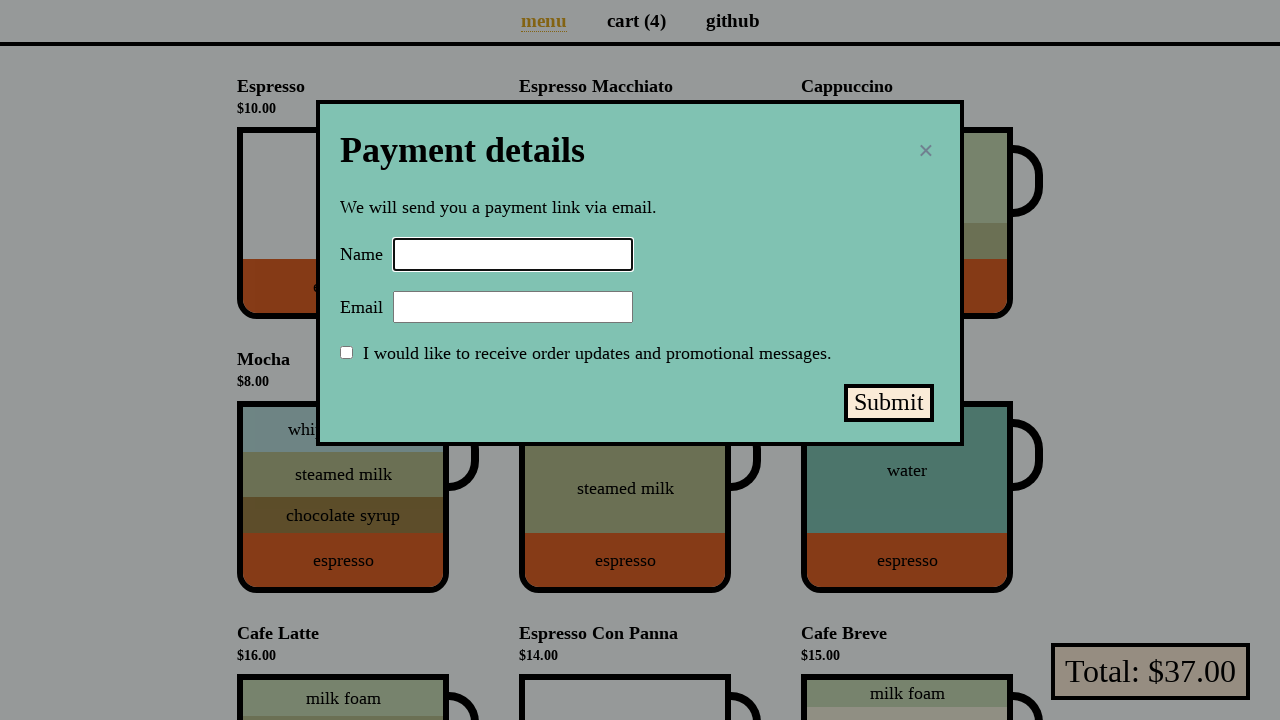

Filled in customer name 'Selenium Coffee' on input#name
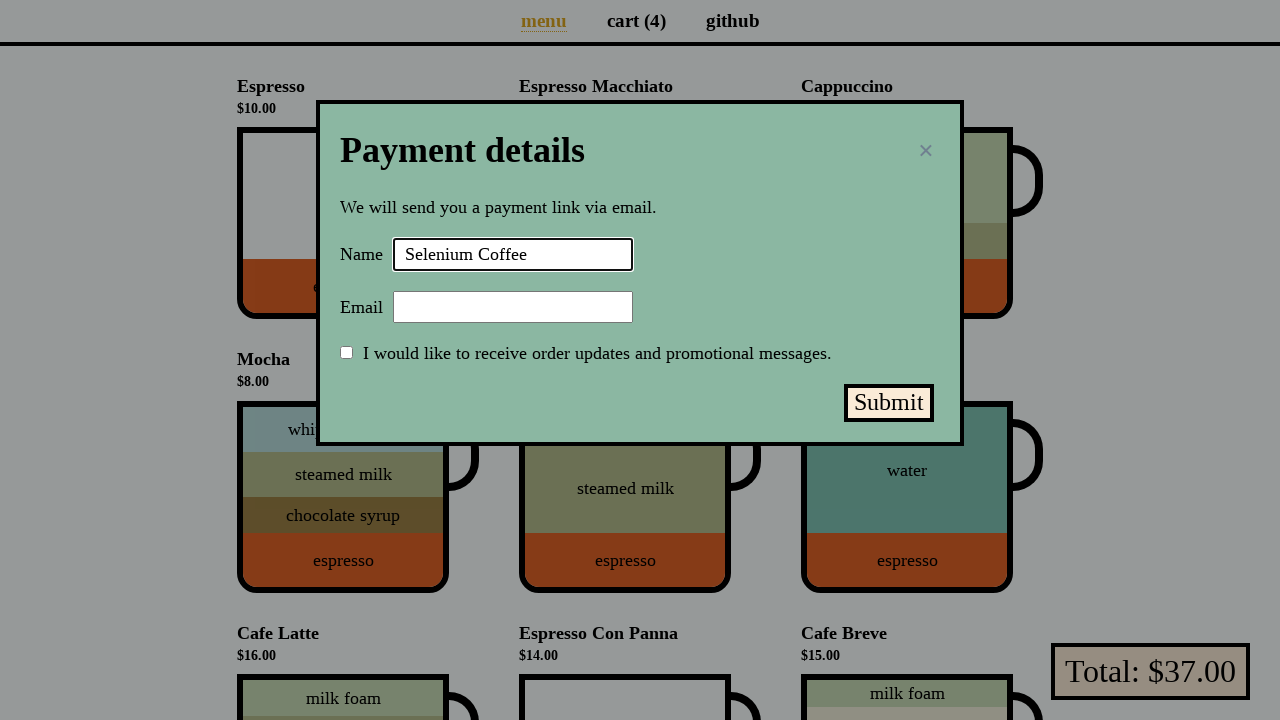

Filled in customer email 'test@test.test' on input#email
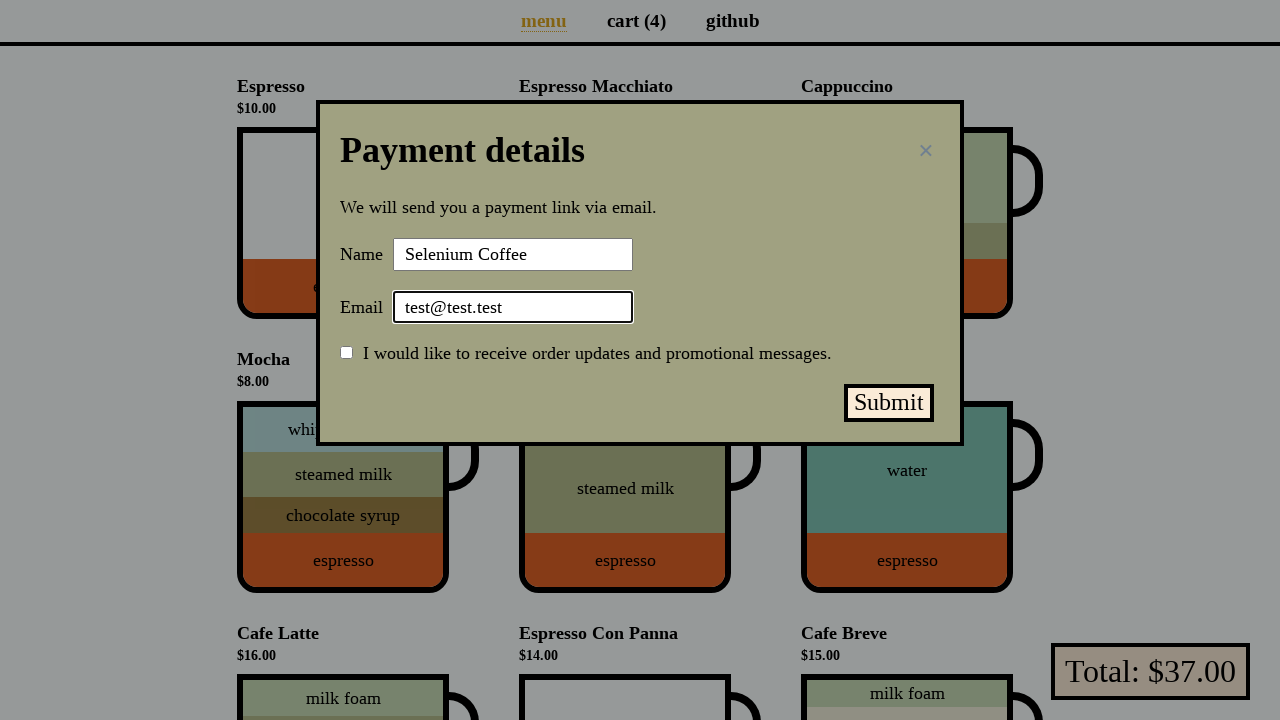

Clicked submit payment button at (889, 403) on button#submit-payment
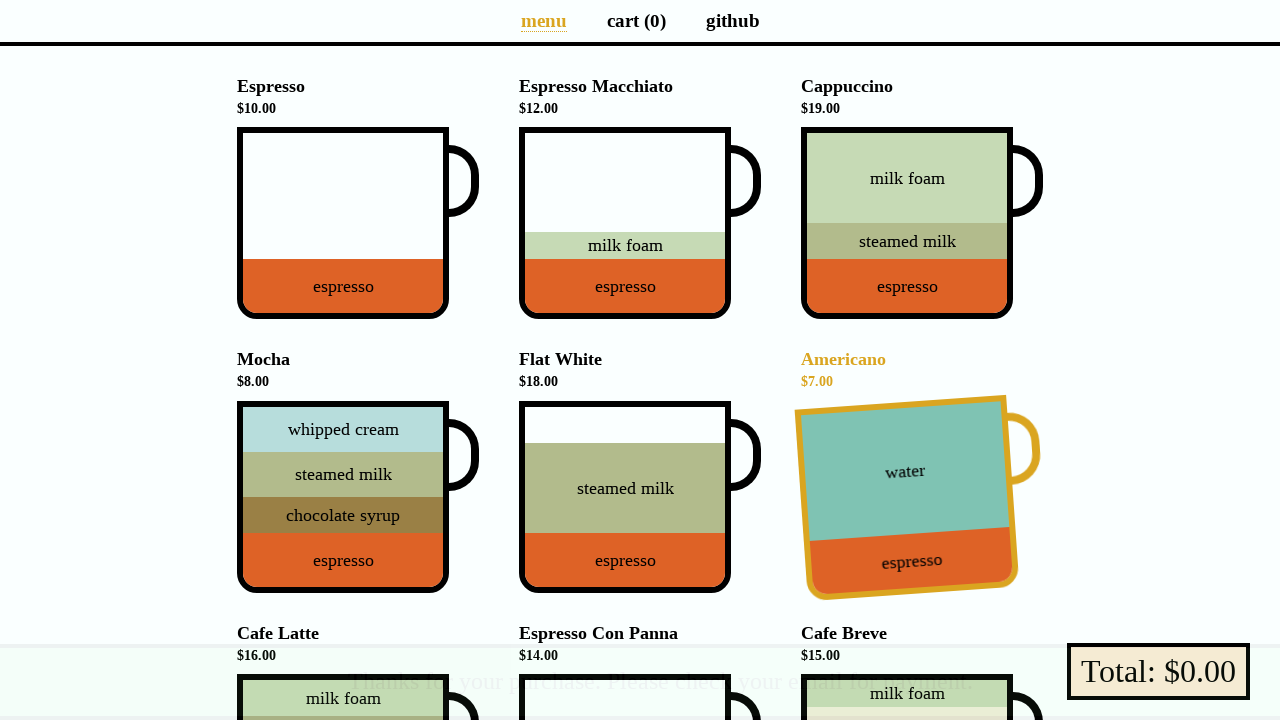

Success message displayed, checkout completed
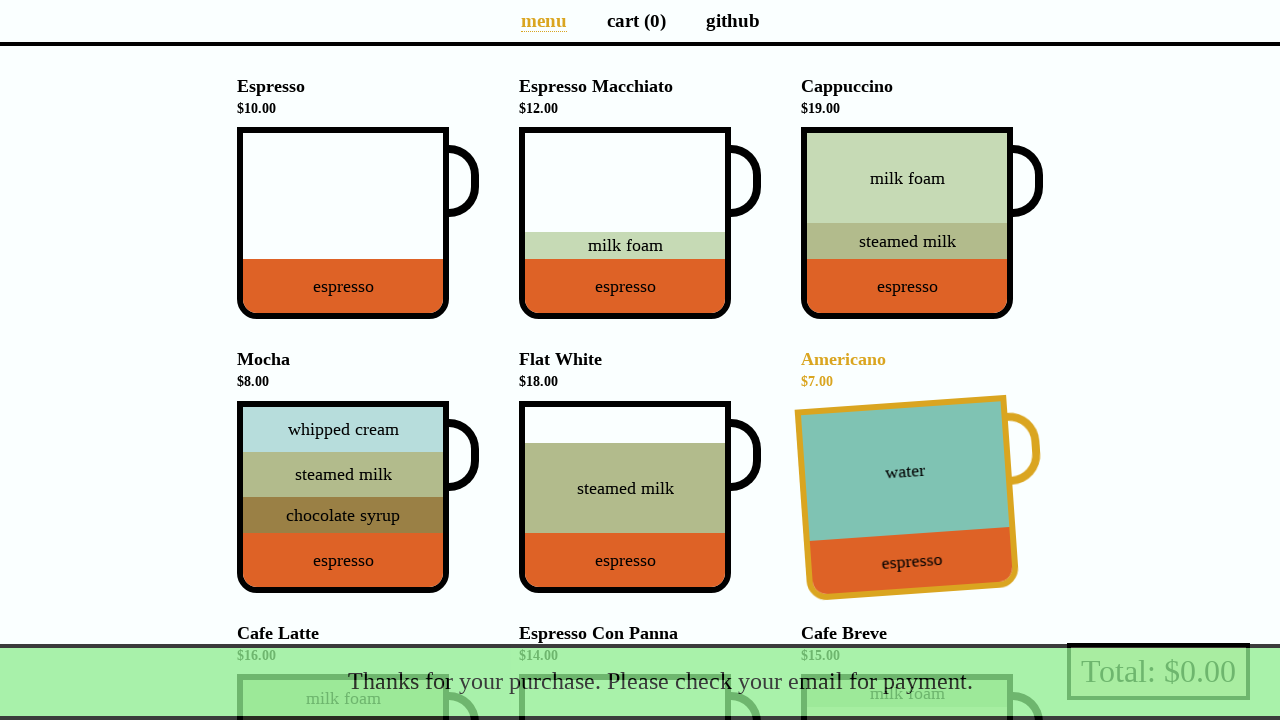

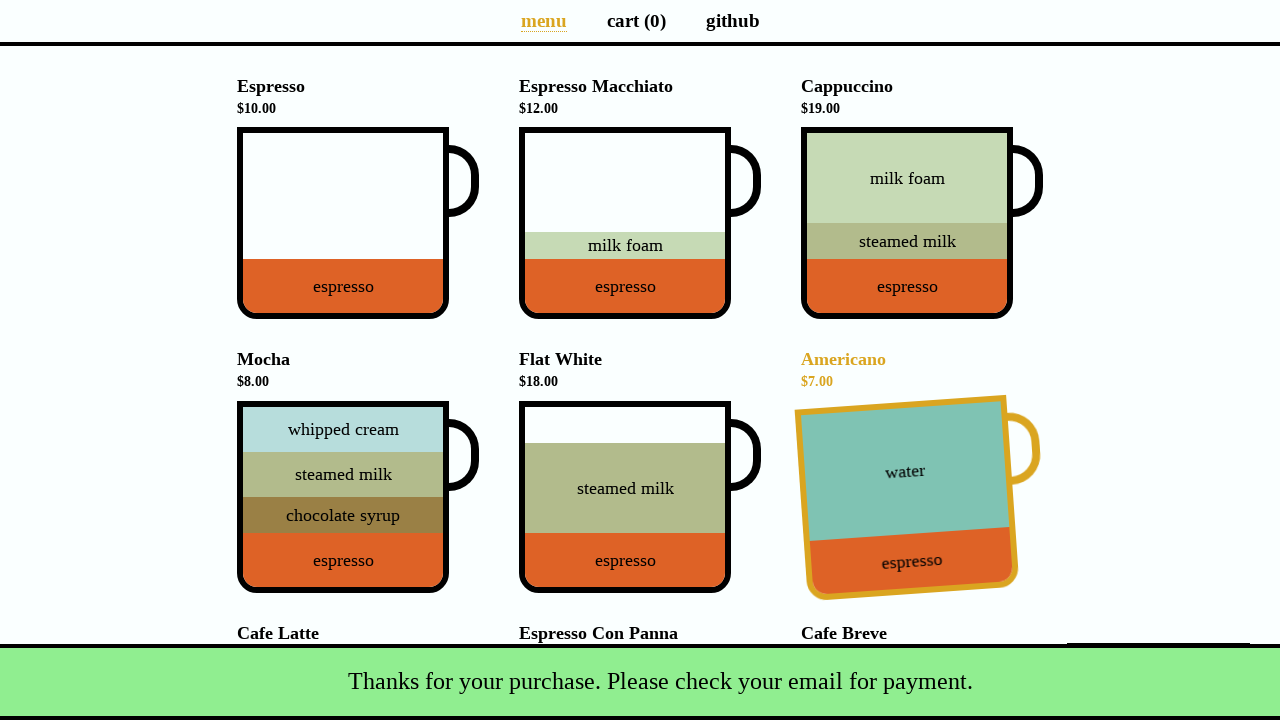